Tests page scrolling functionality by scrolling down the page 600 pixels using JavaScript execution

Starting URL: https://echoecho.com/school.htm

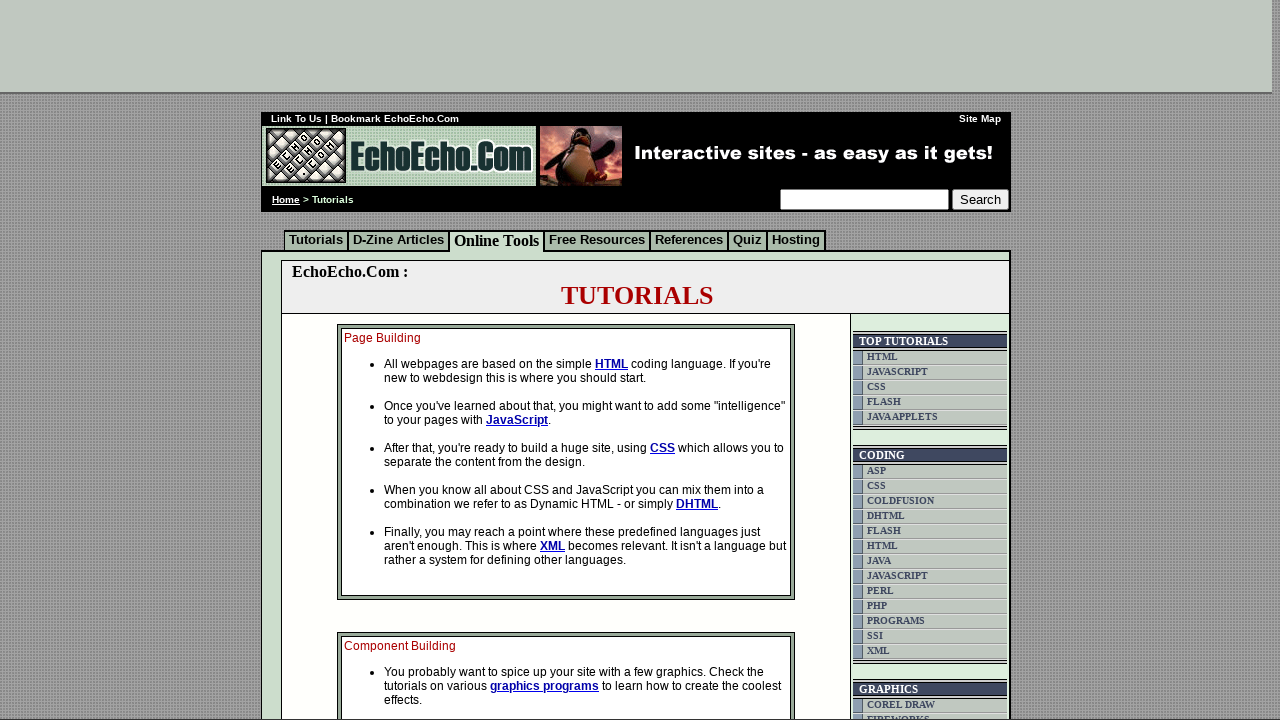

Navigated to https://echoecho.com/school.htm
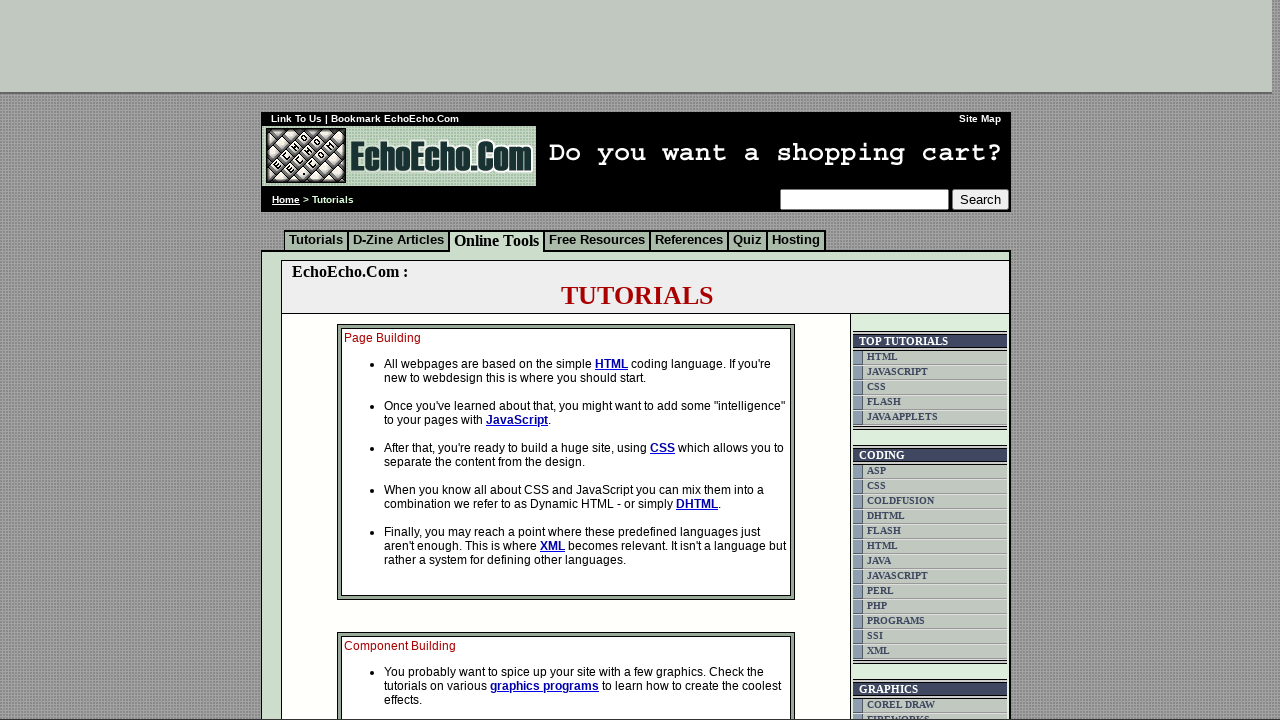

Scrolled down the page by 600 pixels using JavaScript execution
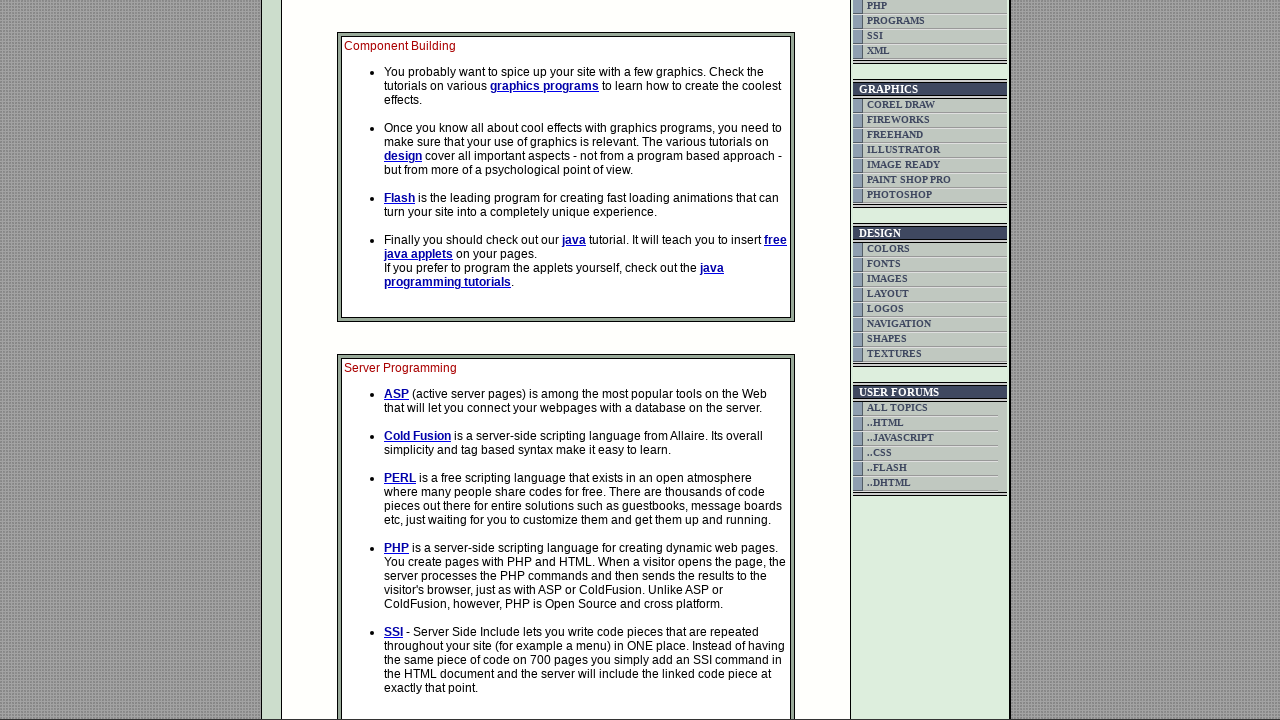

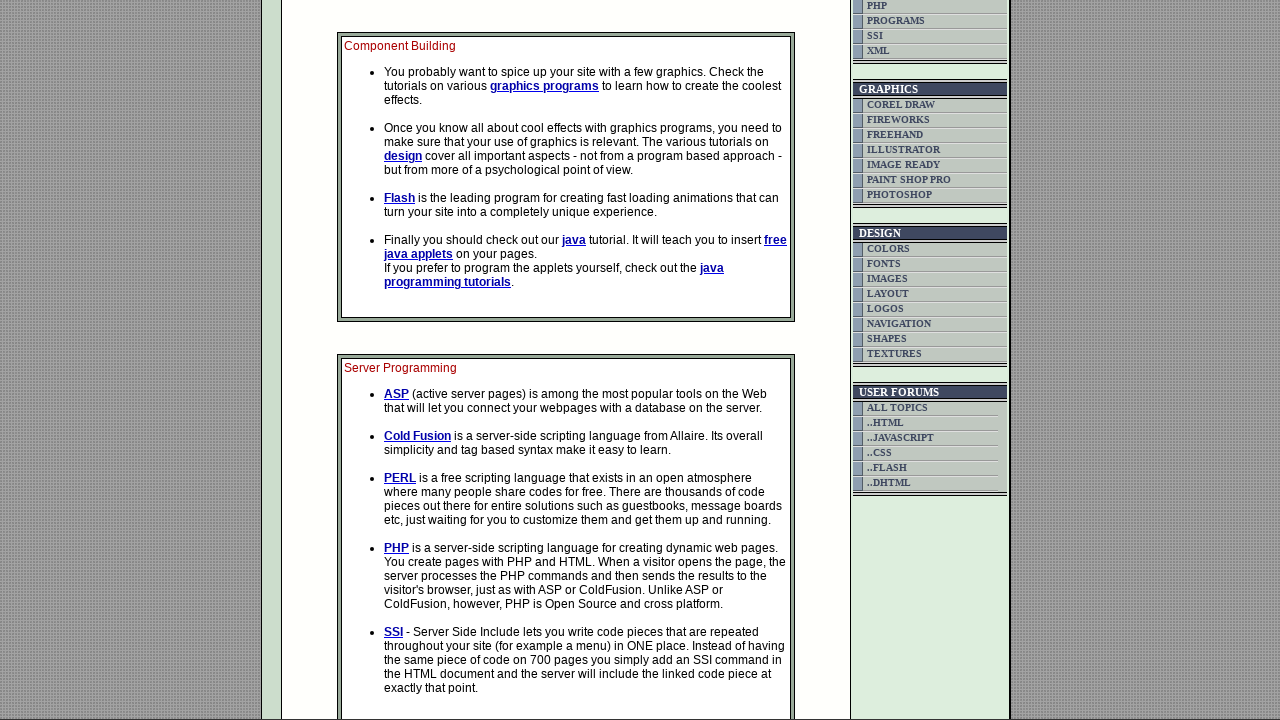